Tests tooltip display functionality by hovering over an age input field and verifying the tooltip text appears

Starting URL: https://jqueryui.com/resources/demos/tooltip/default.html

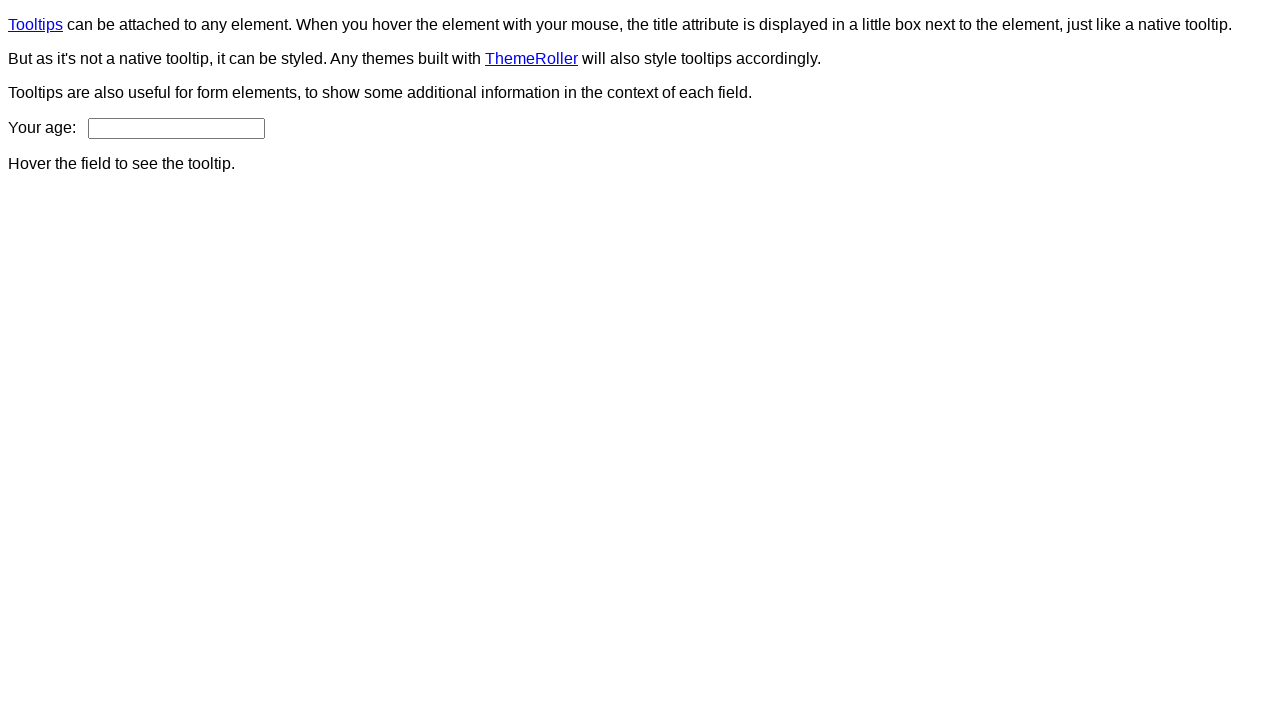

Hovered over age input field to trigger tooltip at (176, 128) on #age
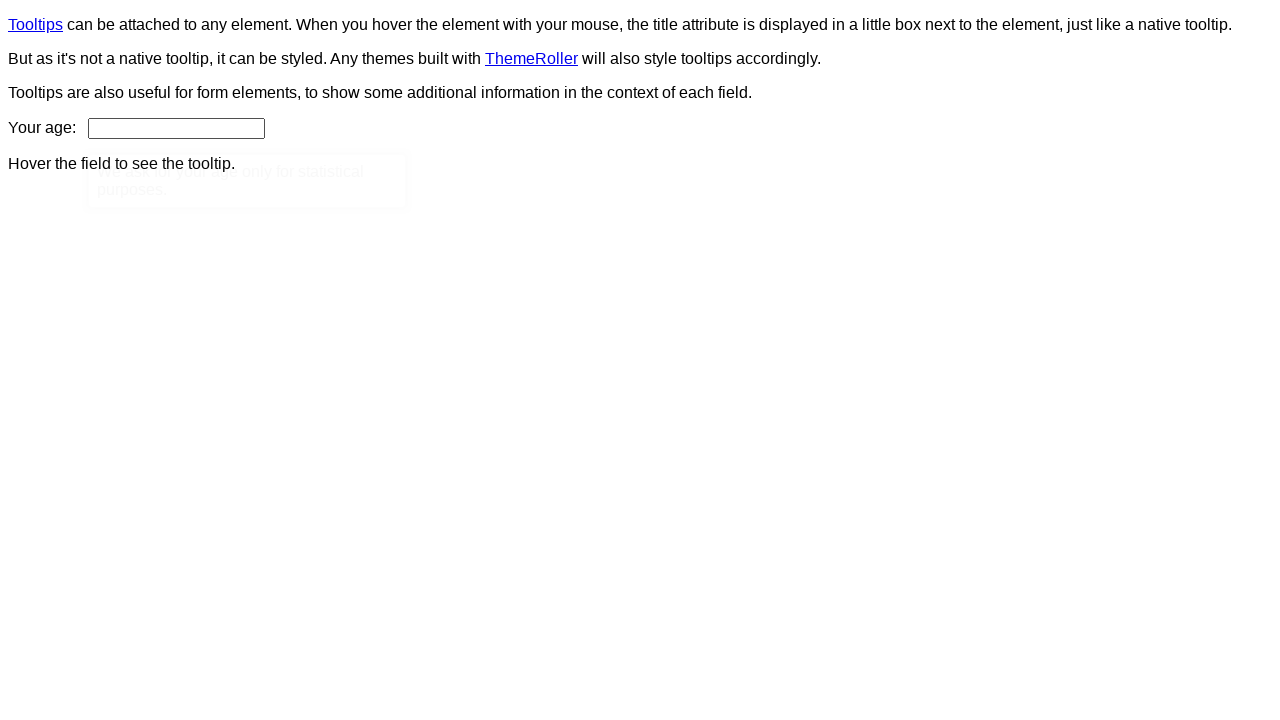

Tooltip element appeared
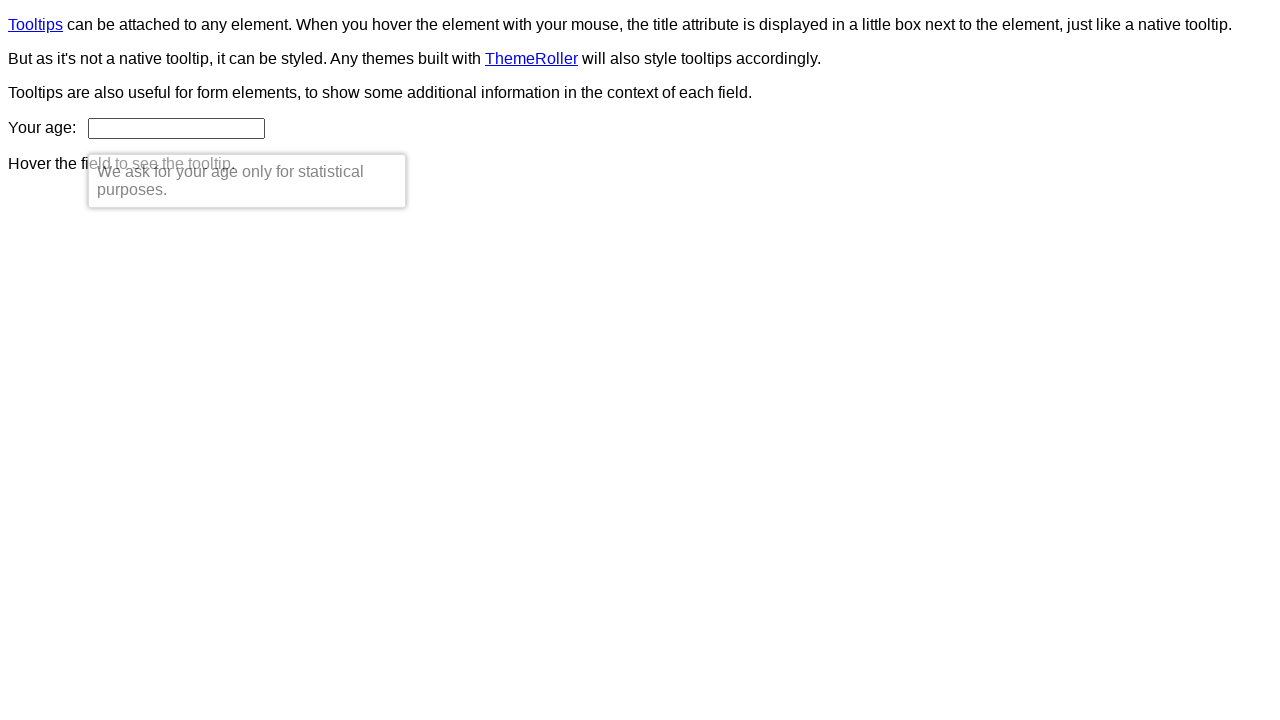

Retrieved tooltip text content
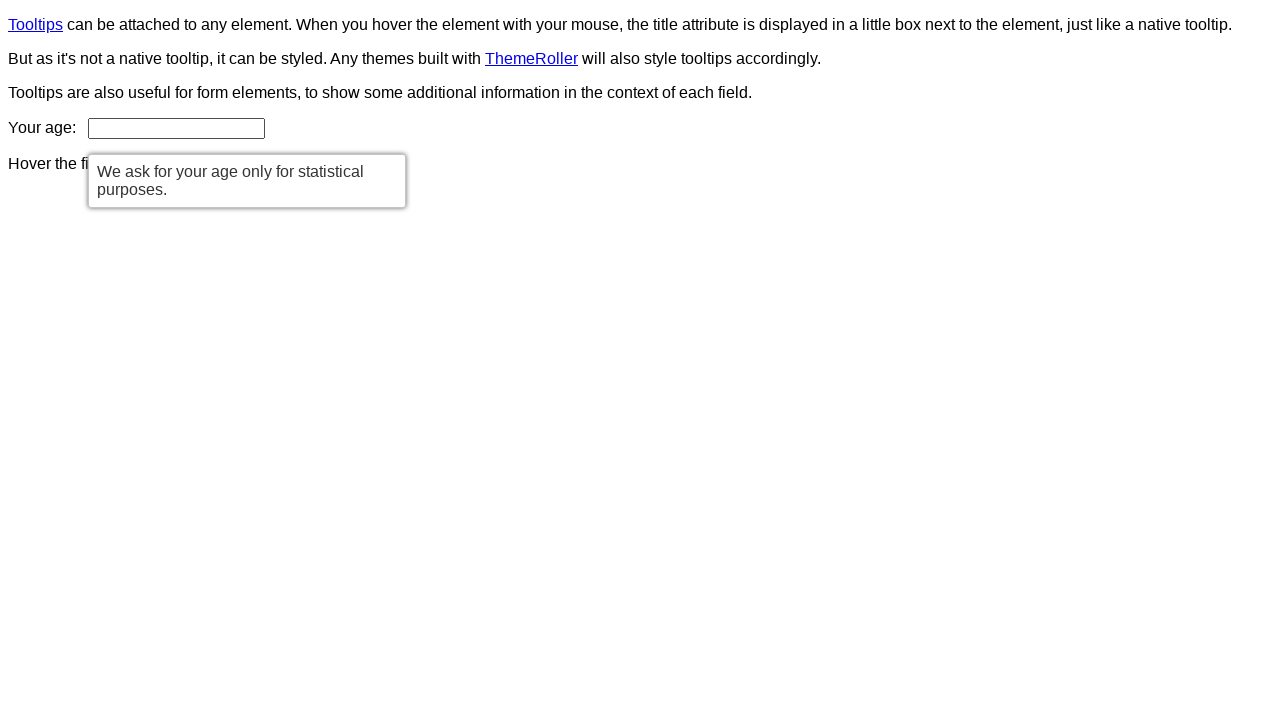

Verified tooltip text matches expected message: 'We ask for your age only for statistical purposes.'
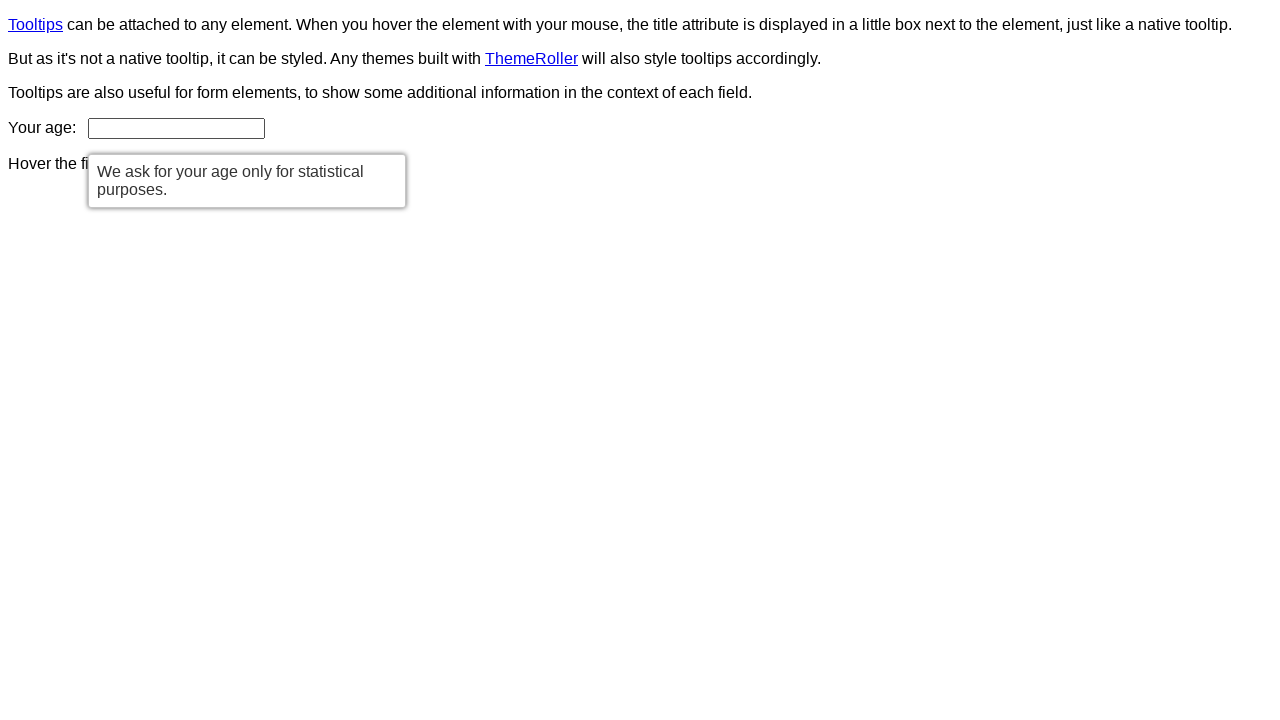

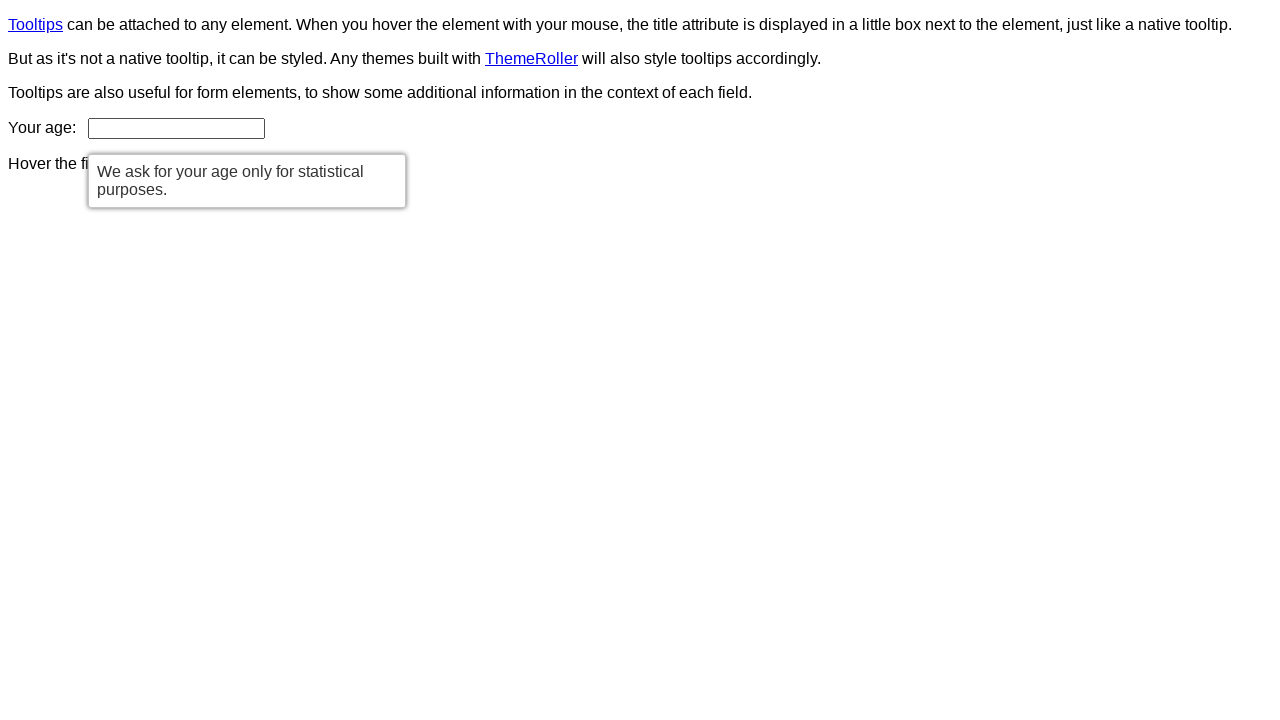